Navigates to the Harley-Davidson homepage and verifies the current URL against an expected URL

Starting URL: https://www.harley-davidson.com/

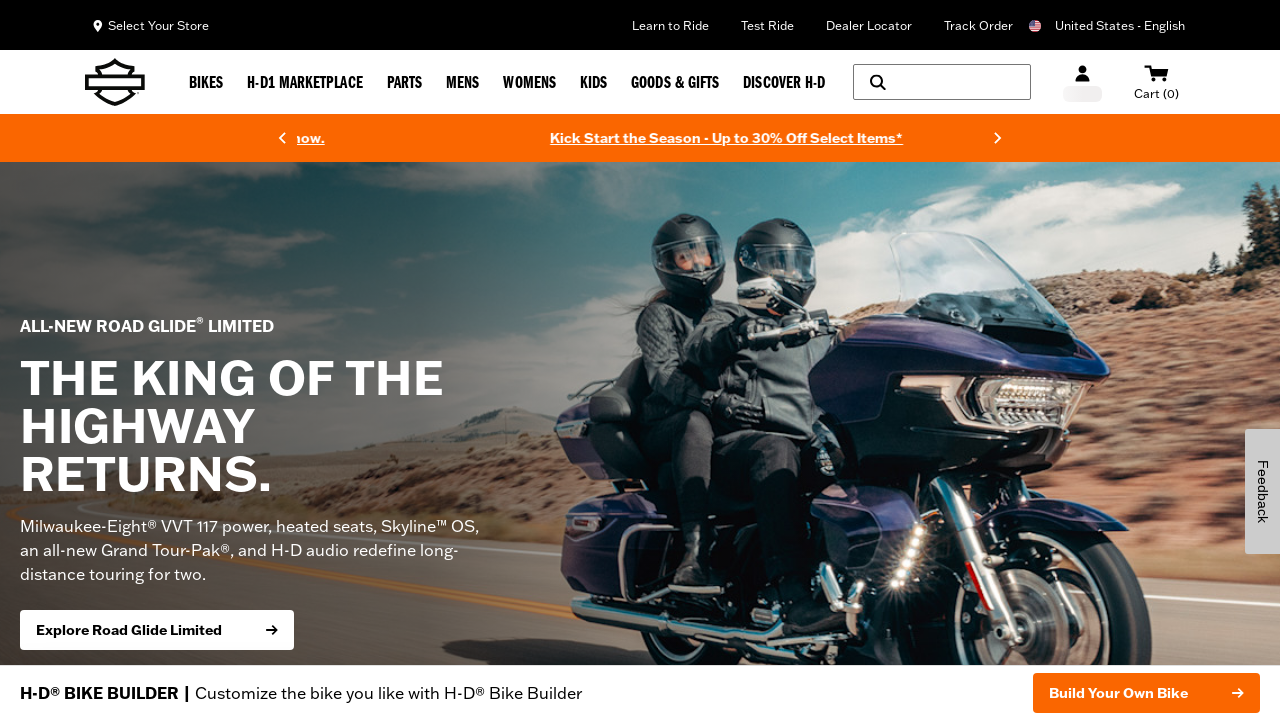

Waited for page to load (domcontentloaded)
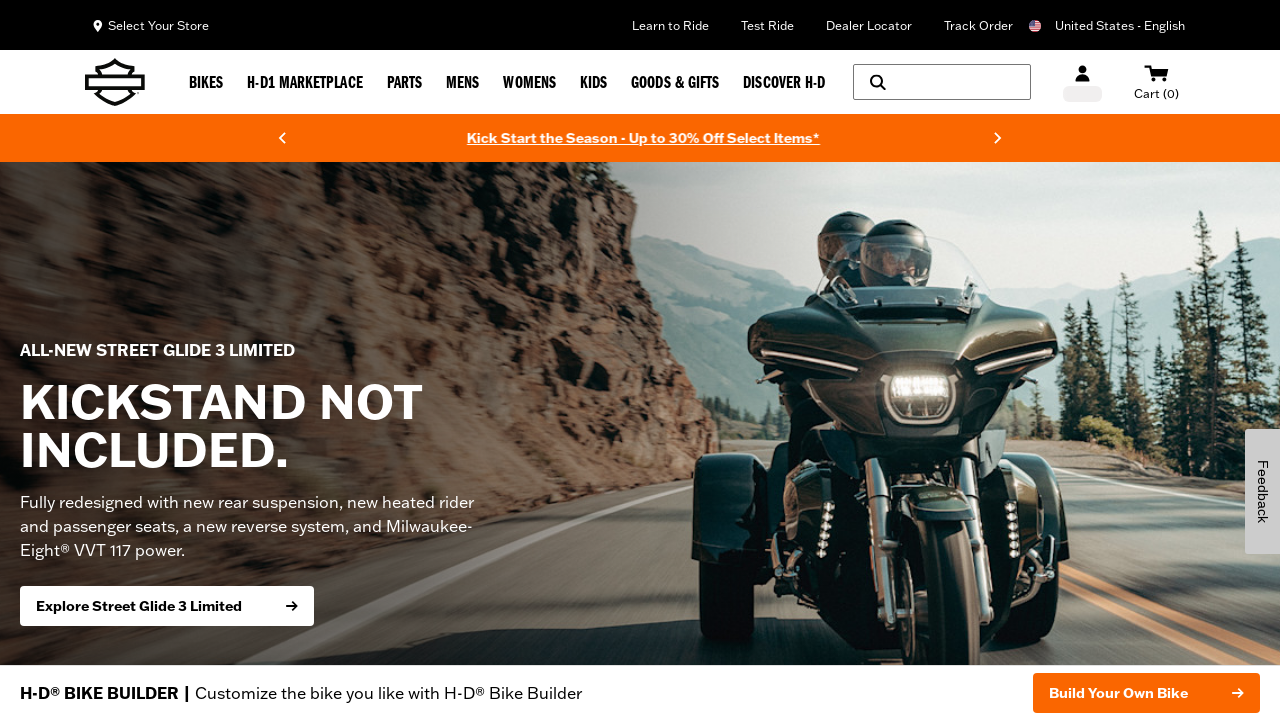

Retrieved current URL from page
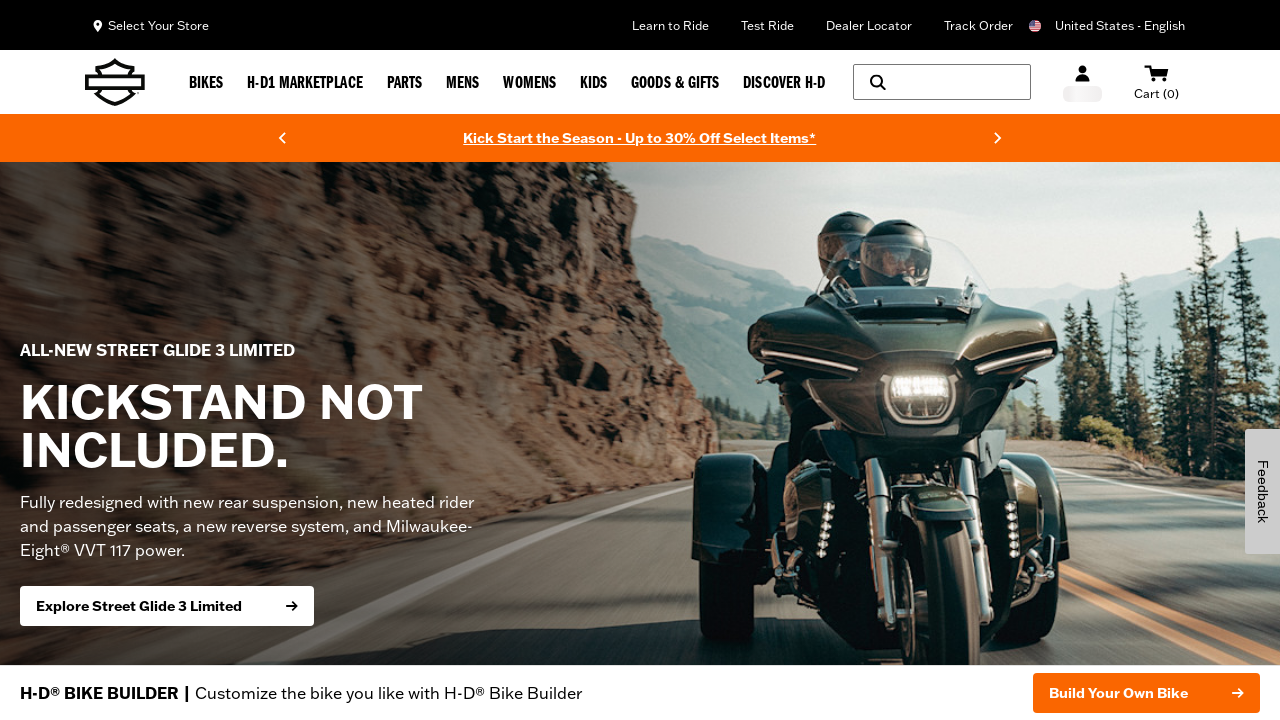

Set expected URL for comparison
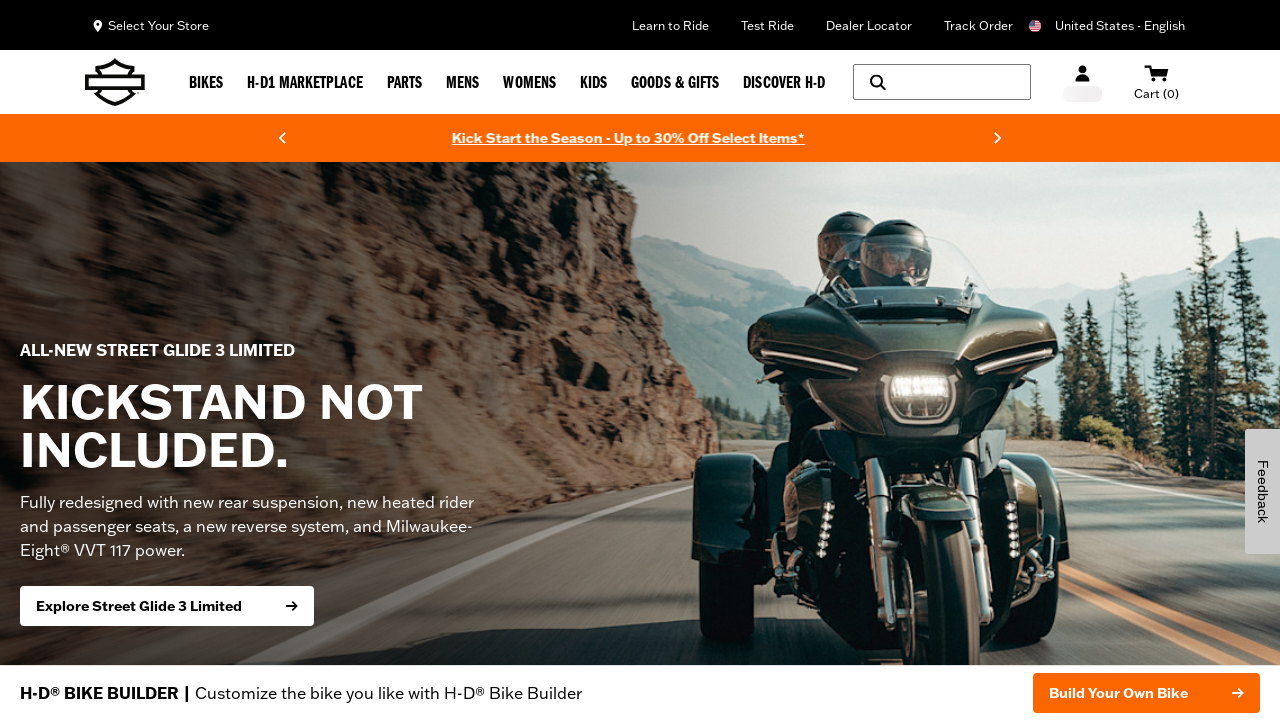

Current URL does not match expected URL - on different webpage
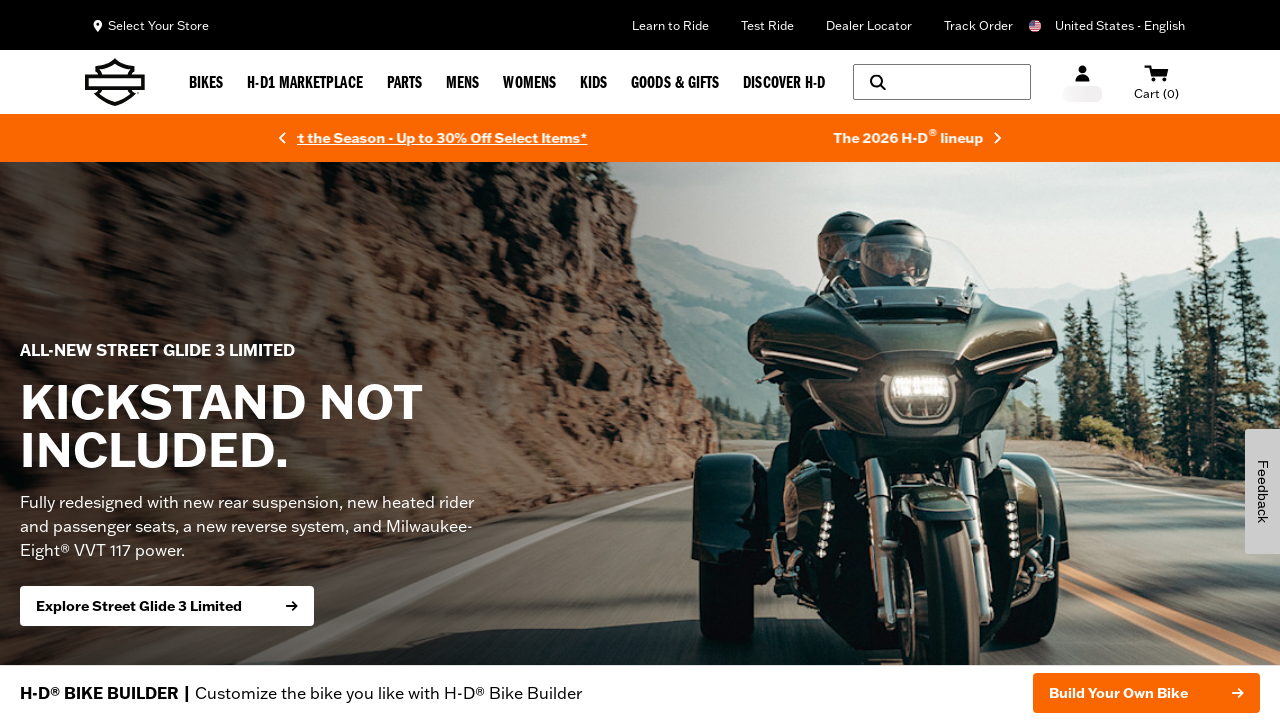

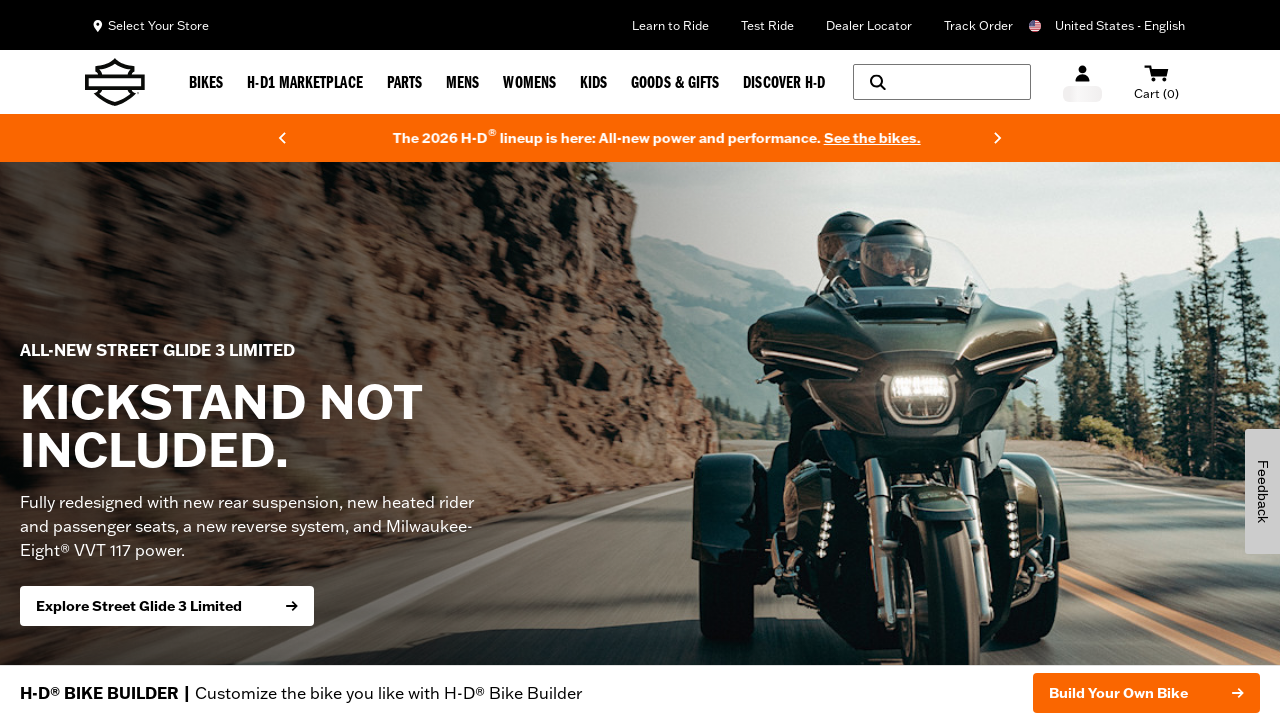